Navigates to a Stepik lesson page (lesson 236898, step 1)

Starting URL: https://stepik.org/lesson/236898/step/1

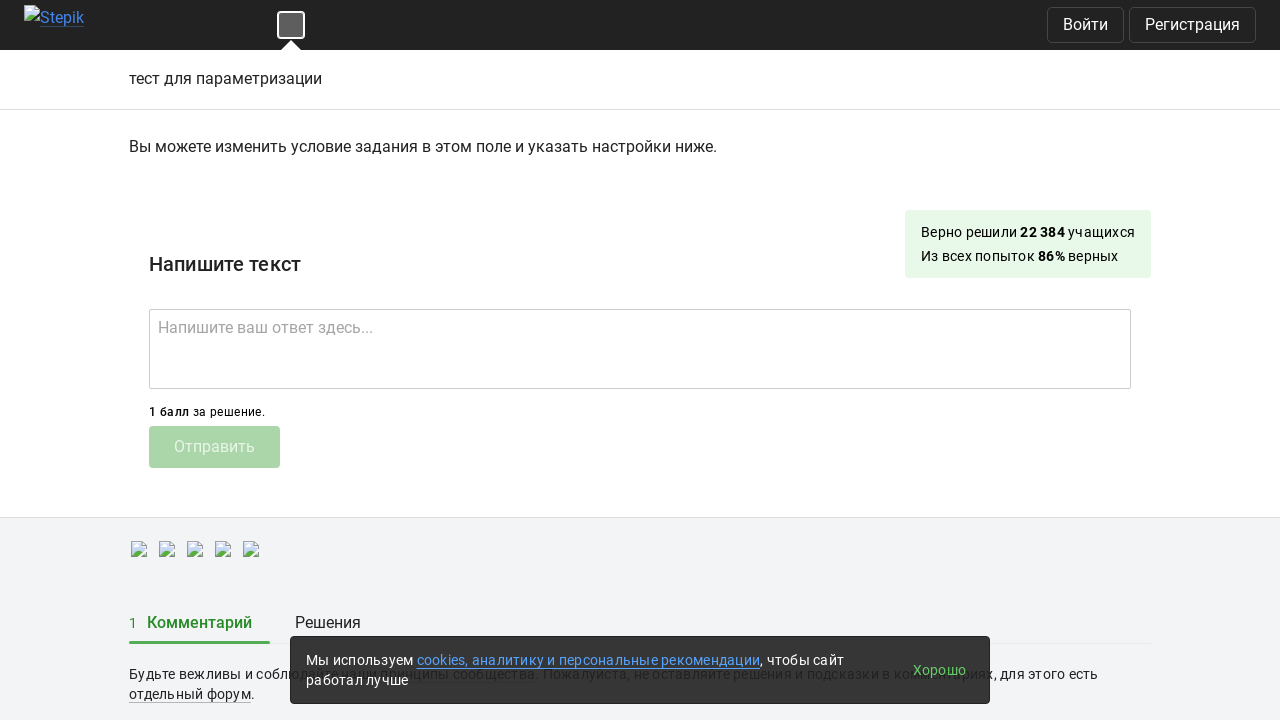

Navigated to Stepik lesson 236898, step 1
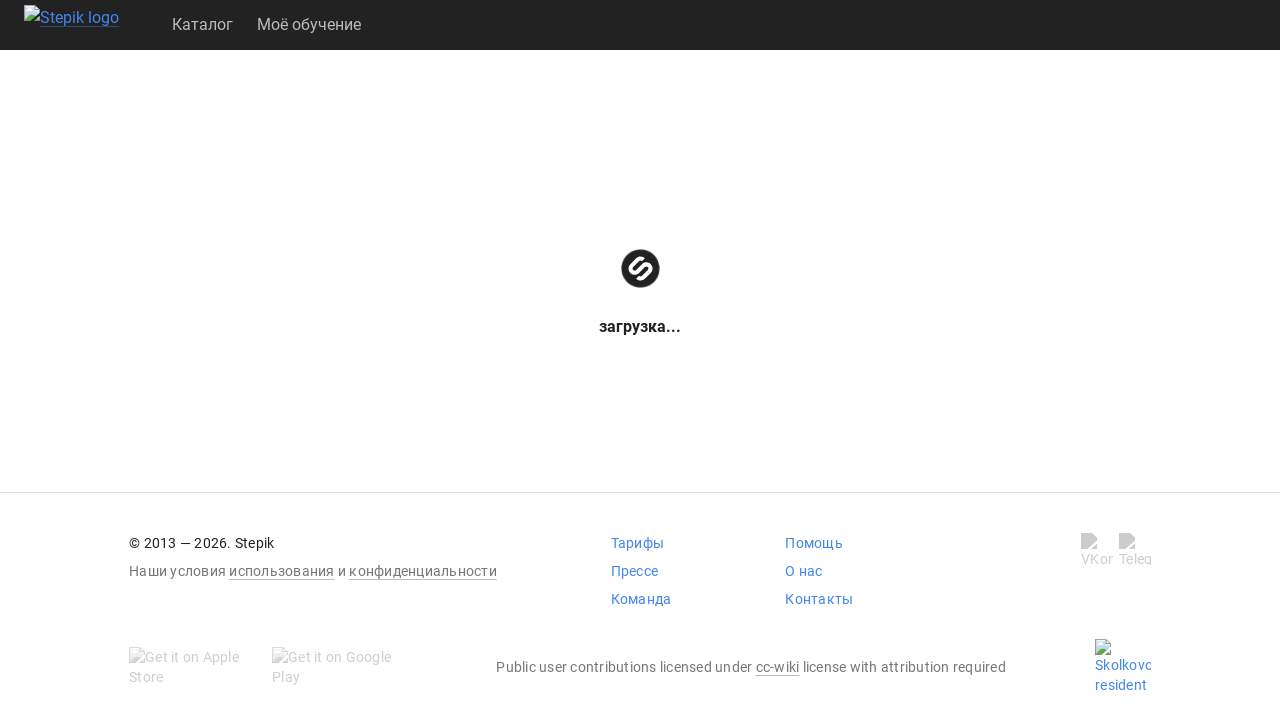

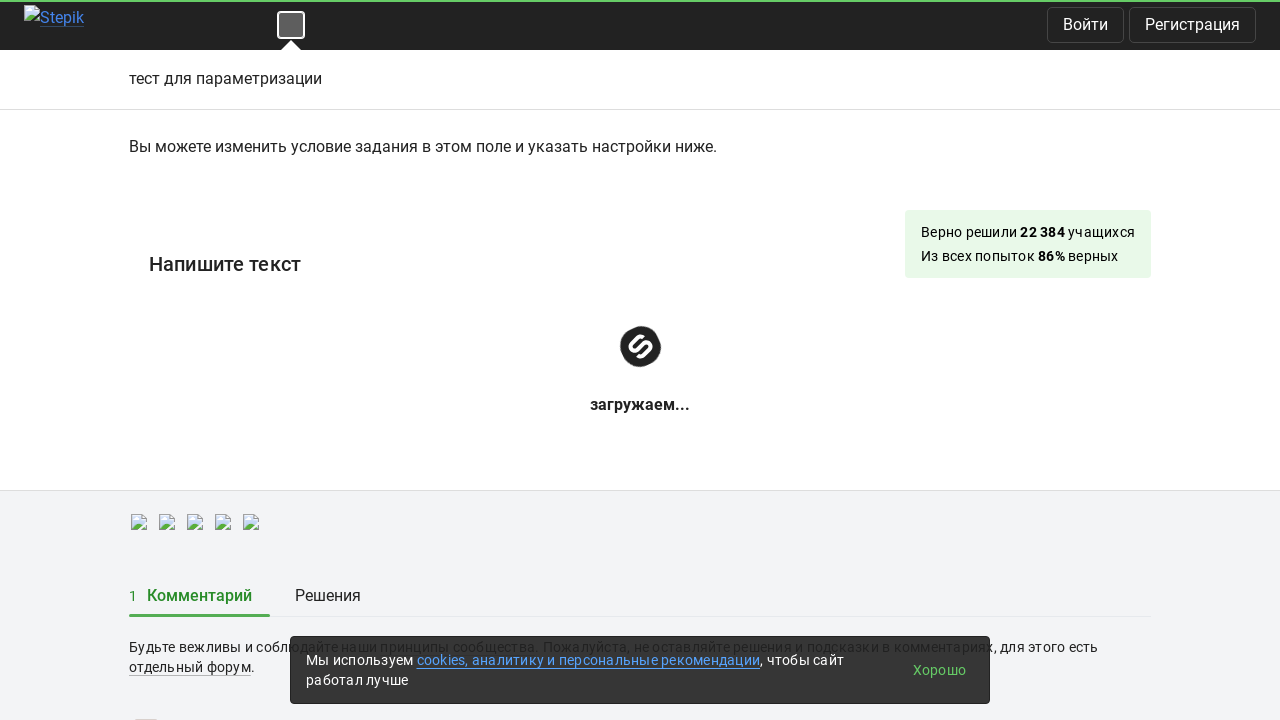